Tests marking all items as completed using the toggle all checkbox

Starting URL: https://demo.playwright.dev/todomvc

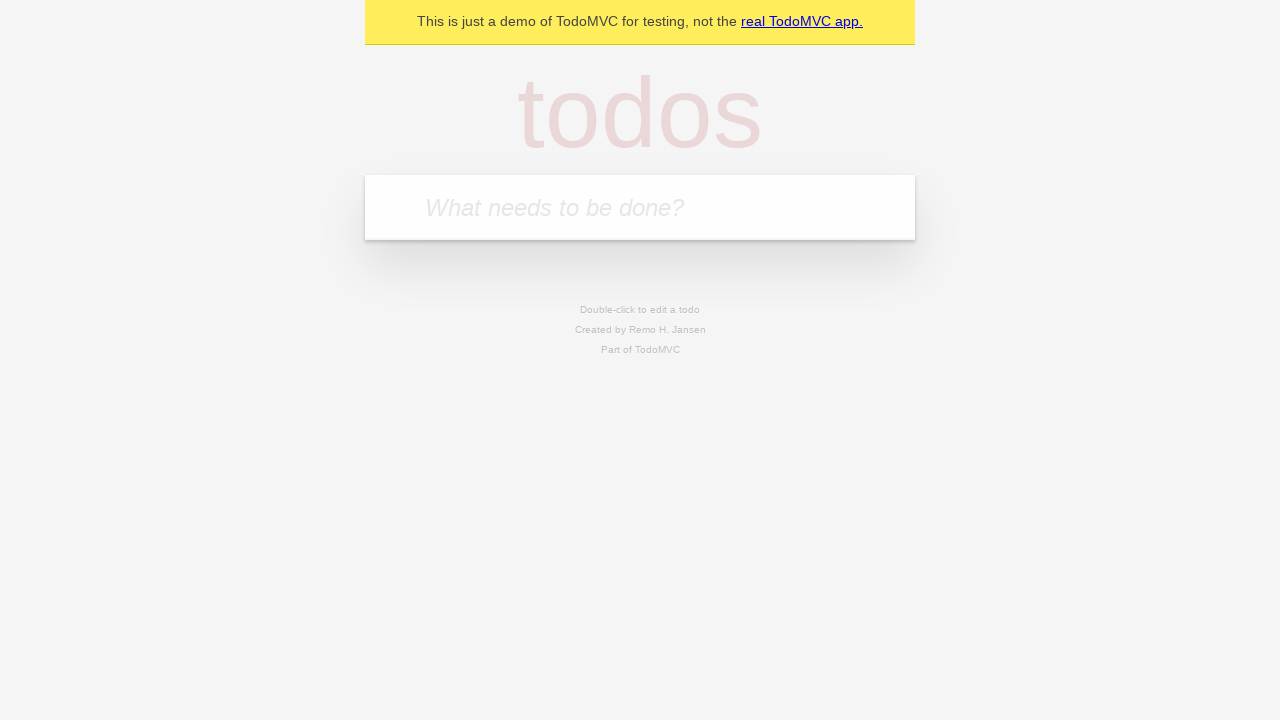

Filled todo input with 'buy some cheese' on internal:attr=[placeholder="What needs to be done?"i]
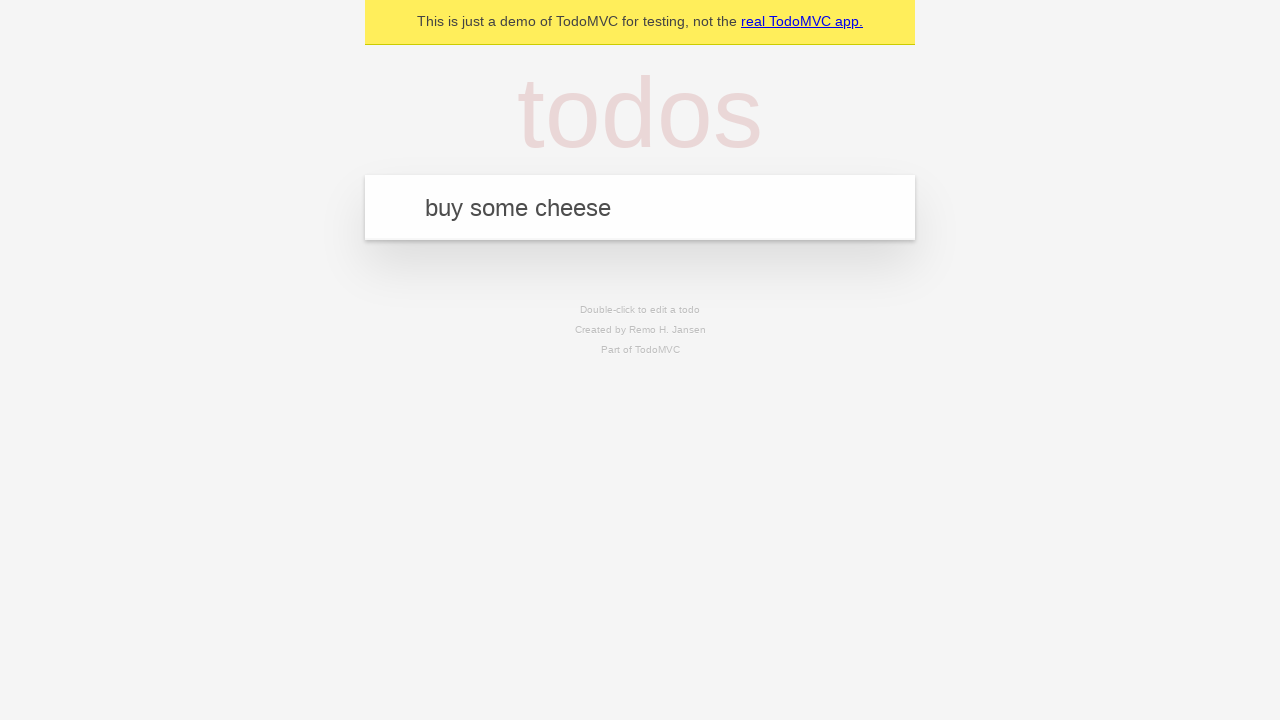

Pressed Enter to add first todo on internal:attr=[placeholder="What needs to be done?"i]
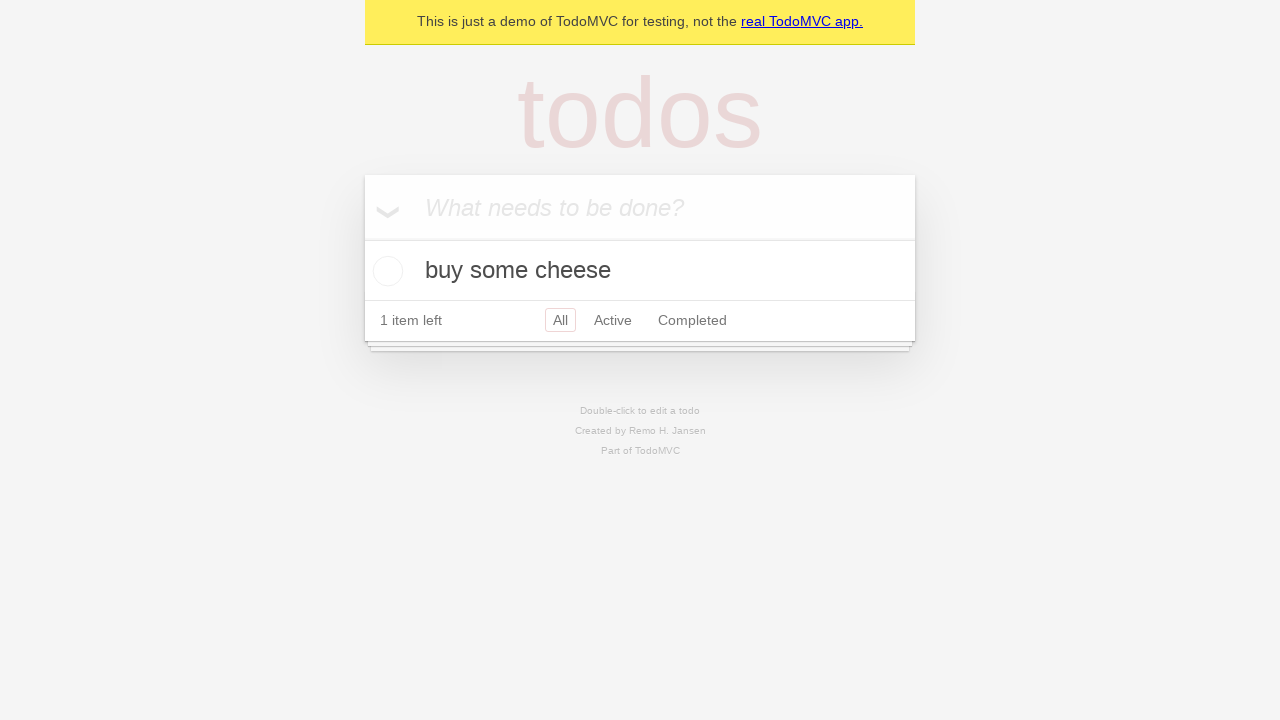

Filled todo input with 'feed the cat' on internal:attr=[placeholder="What needs to be done?"i]
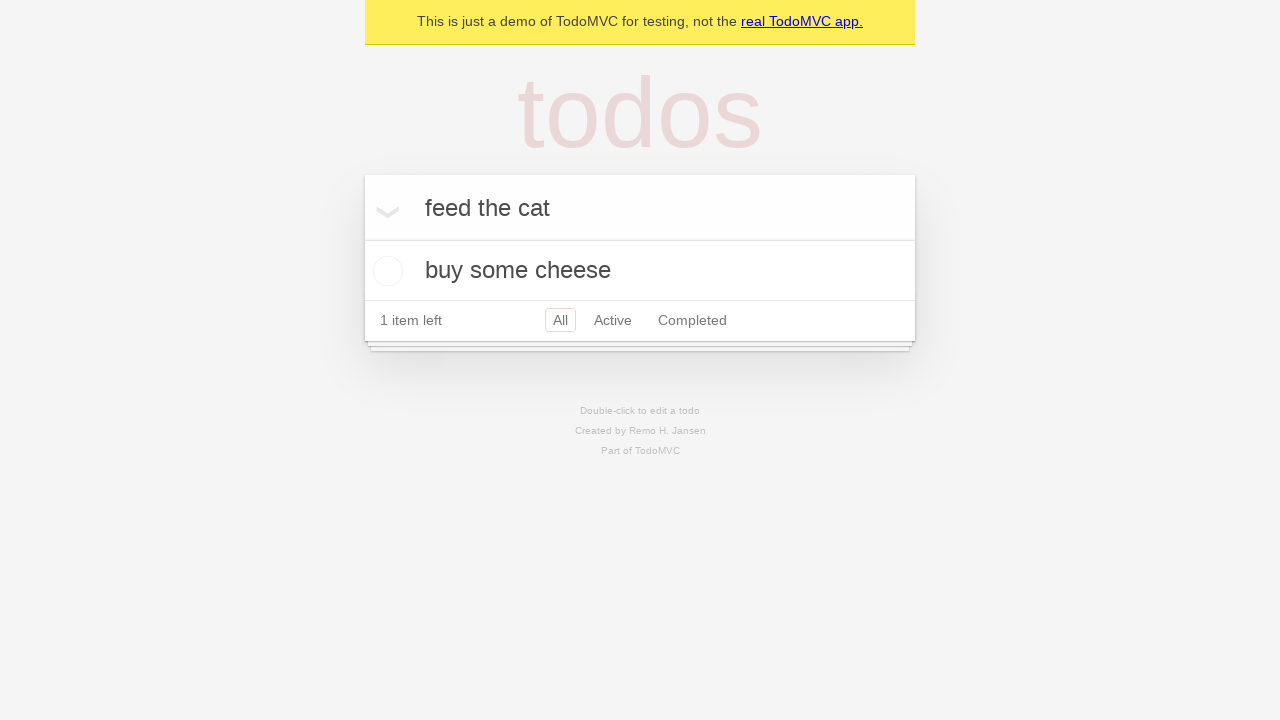

Pressed Enter to add second todo on internal:attr=[placeholder="What needs to be done?"i]
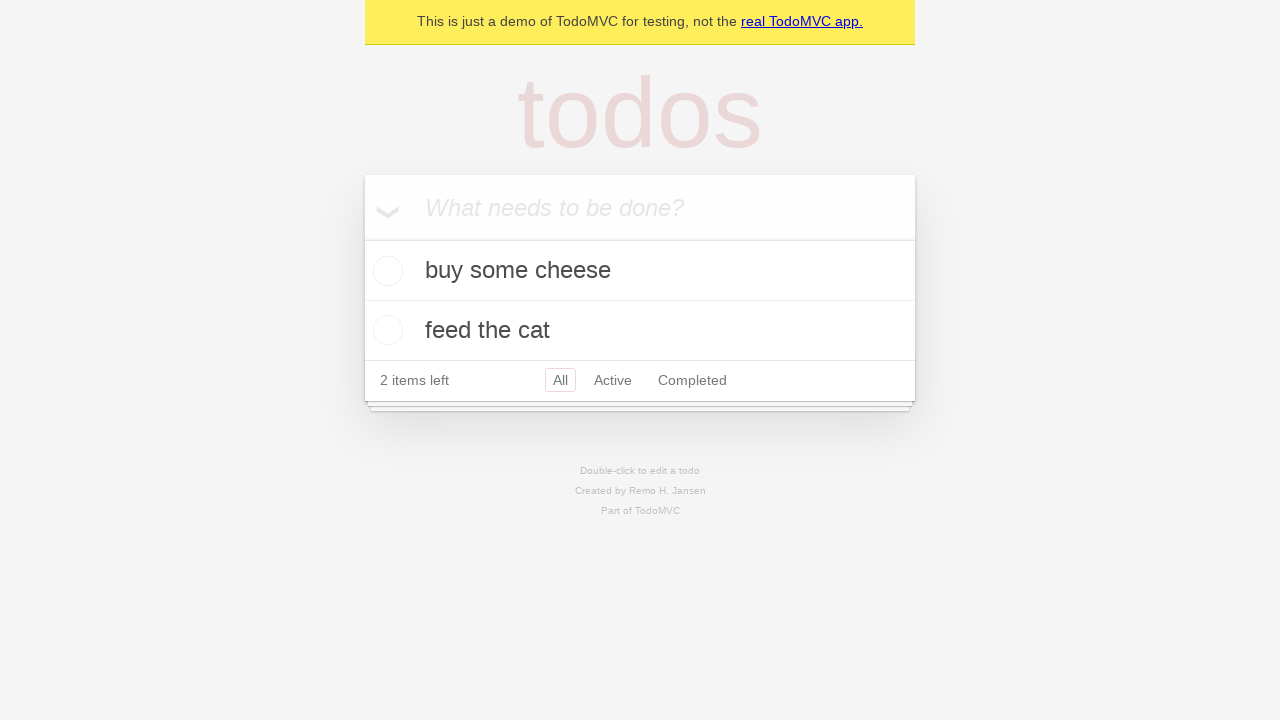

Filled todo input with 'book a doctors appointment' on internal:attr=[placeholder="What needs to be done?"i]
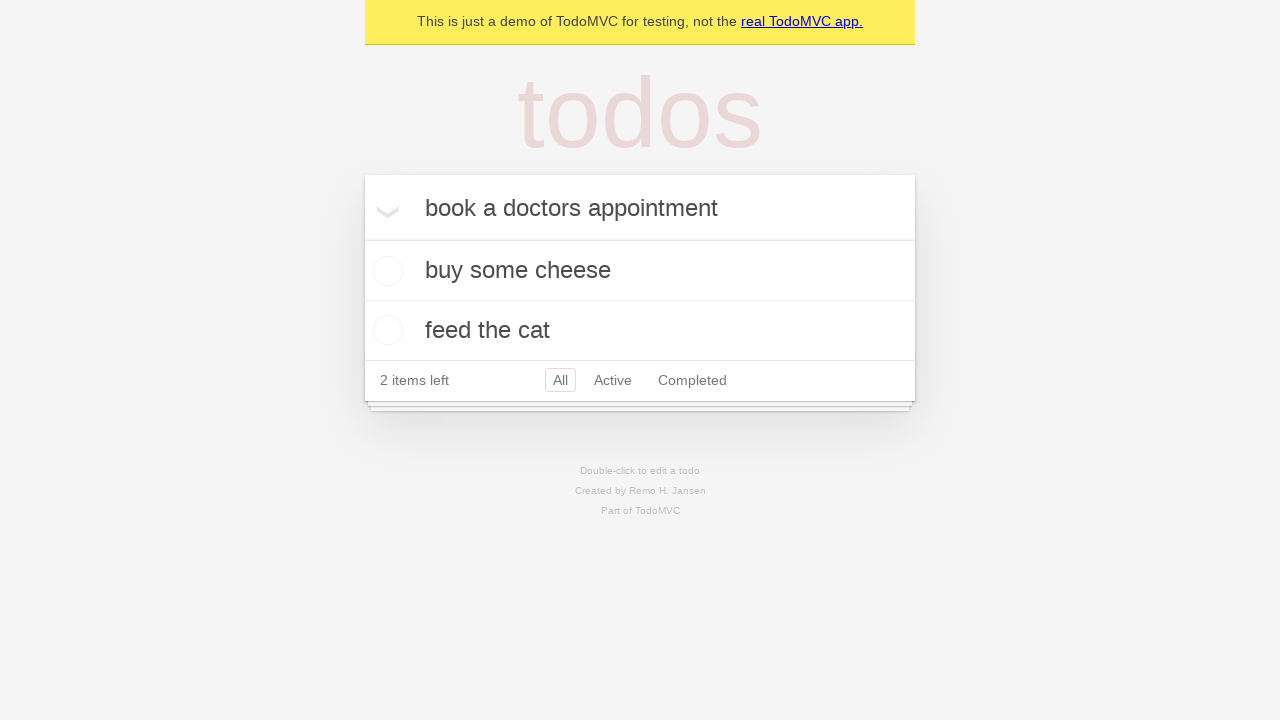

Pressed Enter to add third todo on internal:attr=[placeholder="What needs to be done?"i]
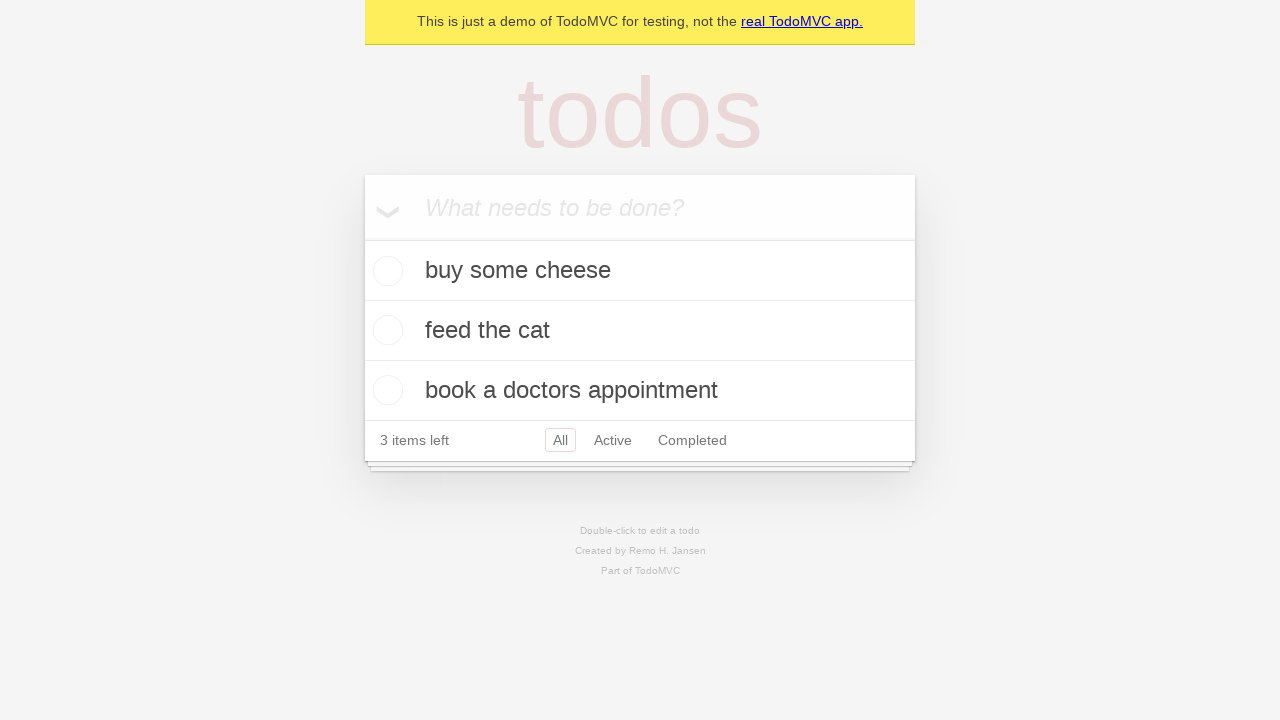

Clicked 'Mark all as complete' checkbox to mark all todos as completed at (362, 238) on internal:label="Mark all as complete"i
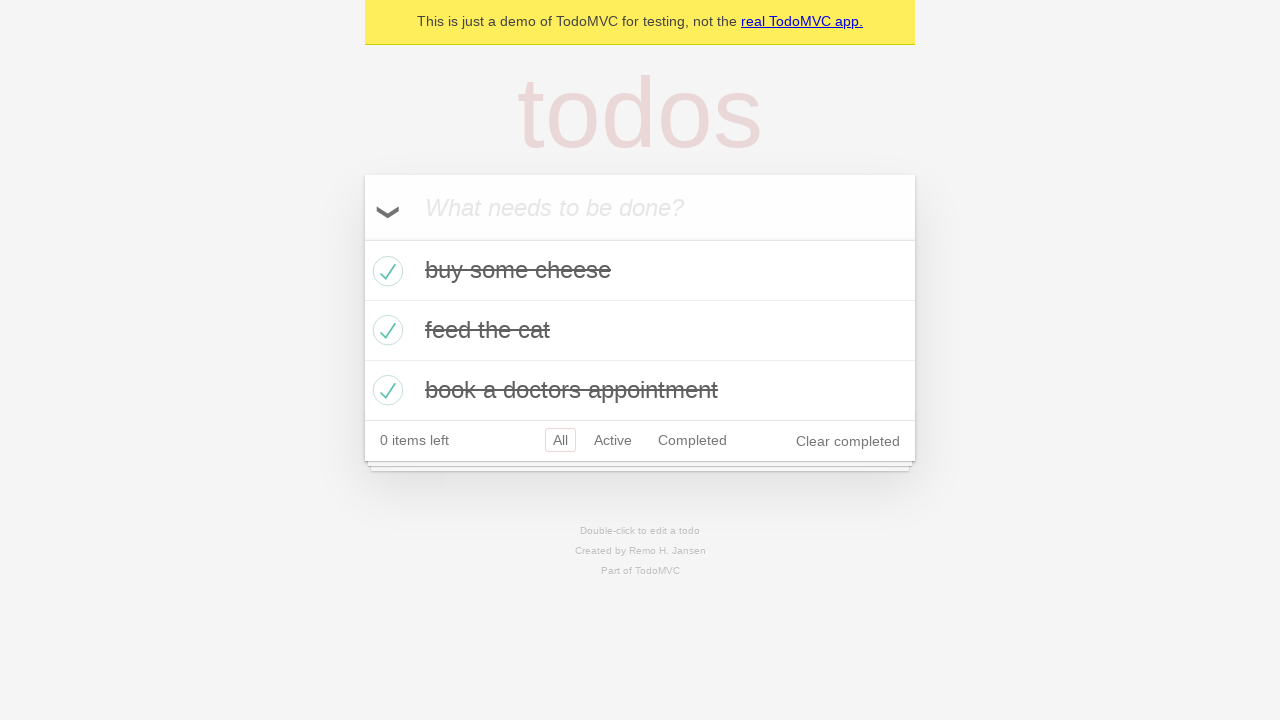

All todos are now marked as completed
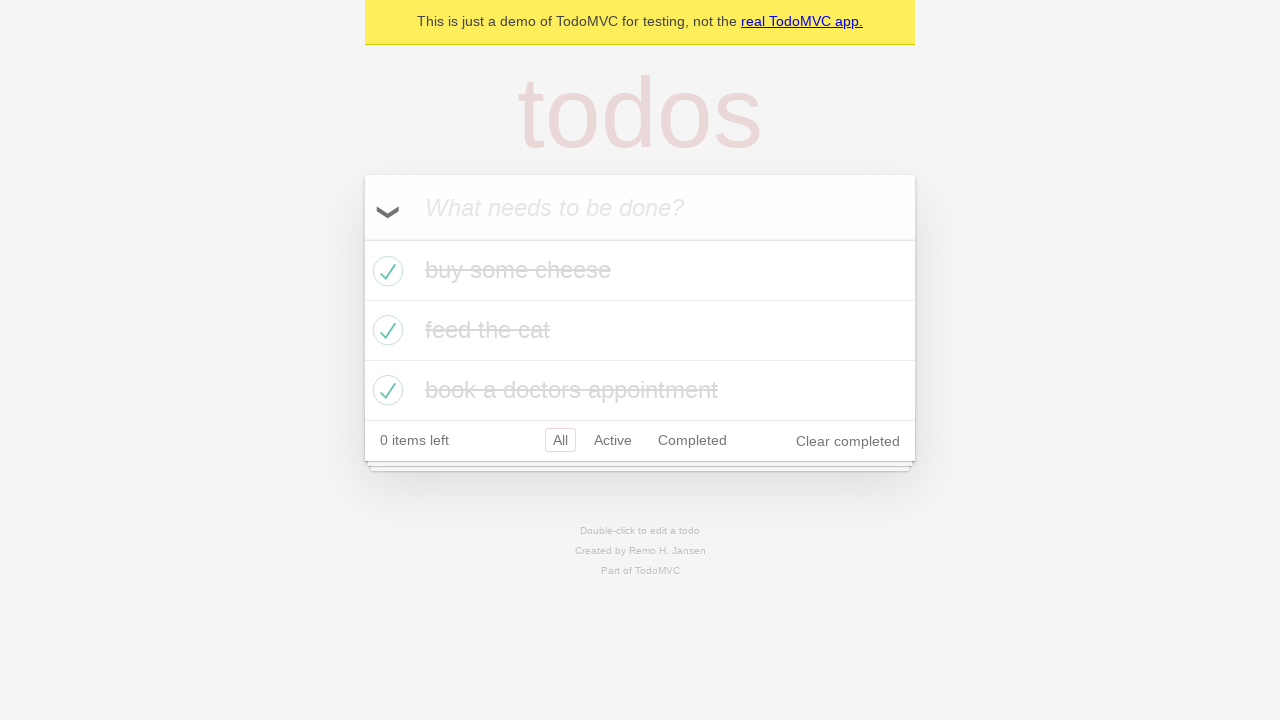

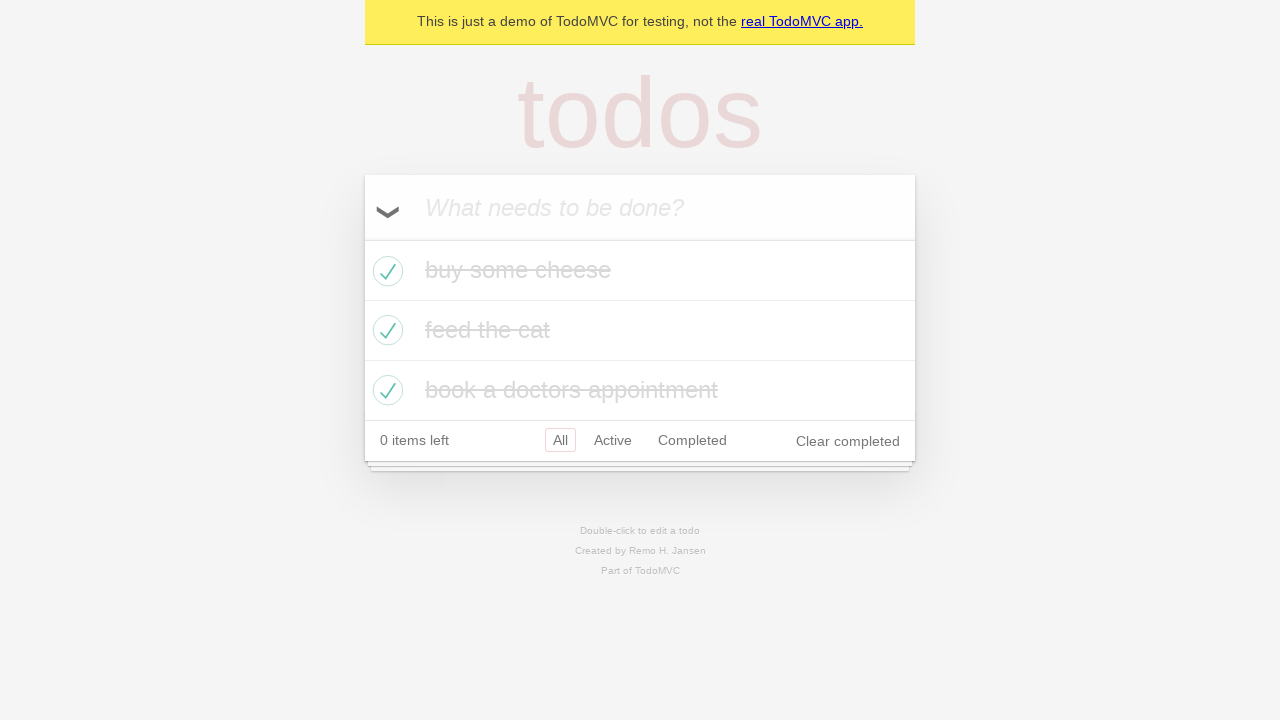